Tests error message when submitting form with only email filled, expecting "Password is required" message

Starting URL: https://freelance-learn-automation.vercel.app/login

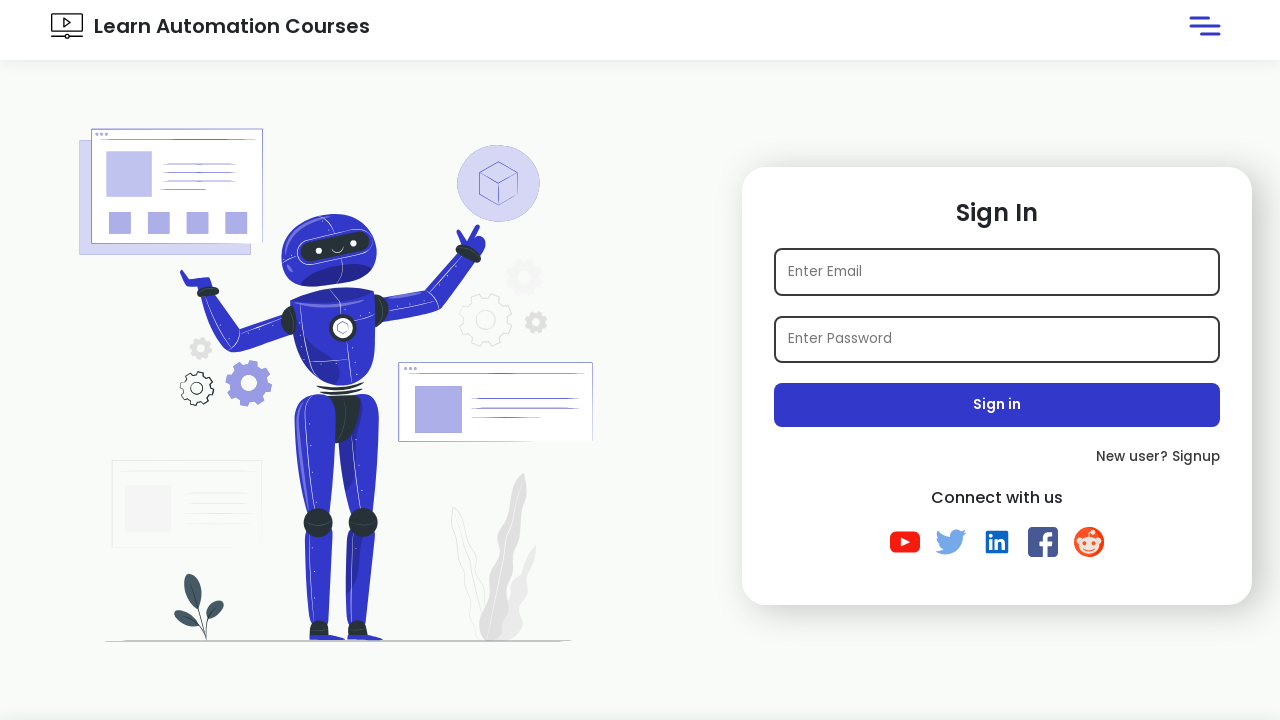

Filled email field with 'admin@email.com' on input[name='email1']
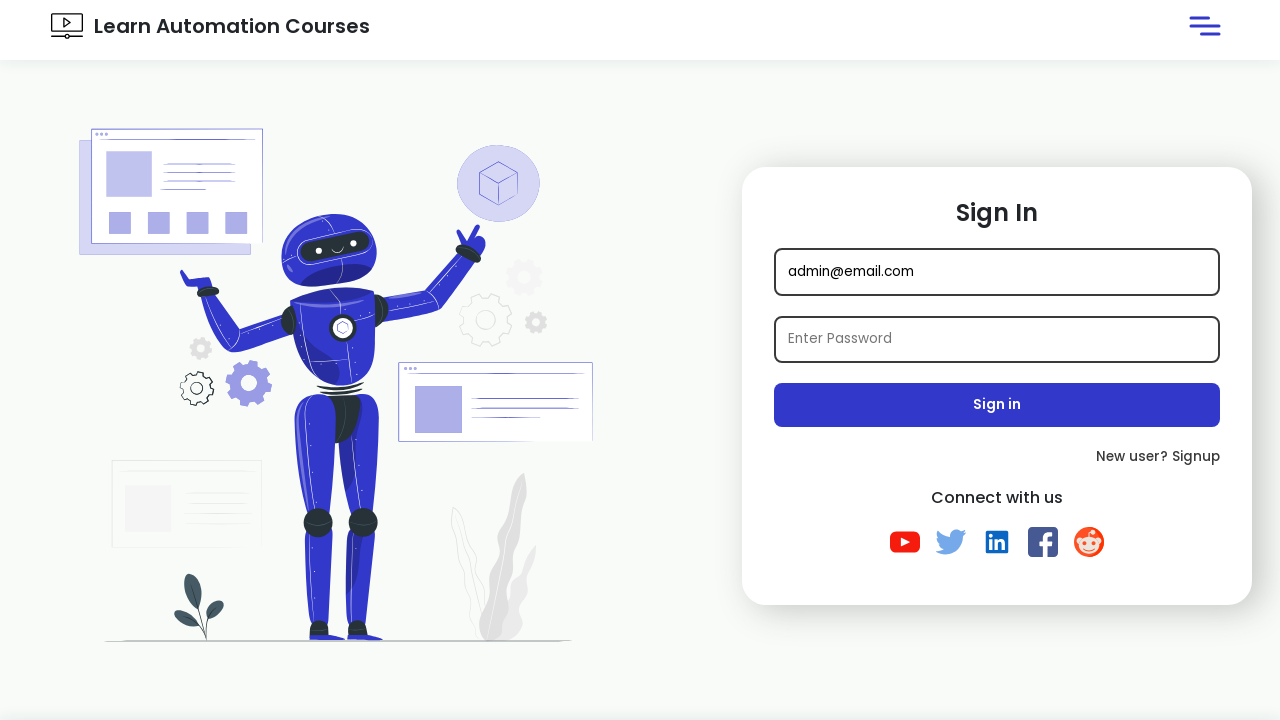

Clicked sign in button at (997, 405) on .submit-btn
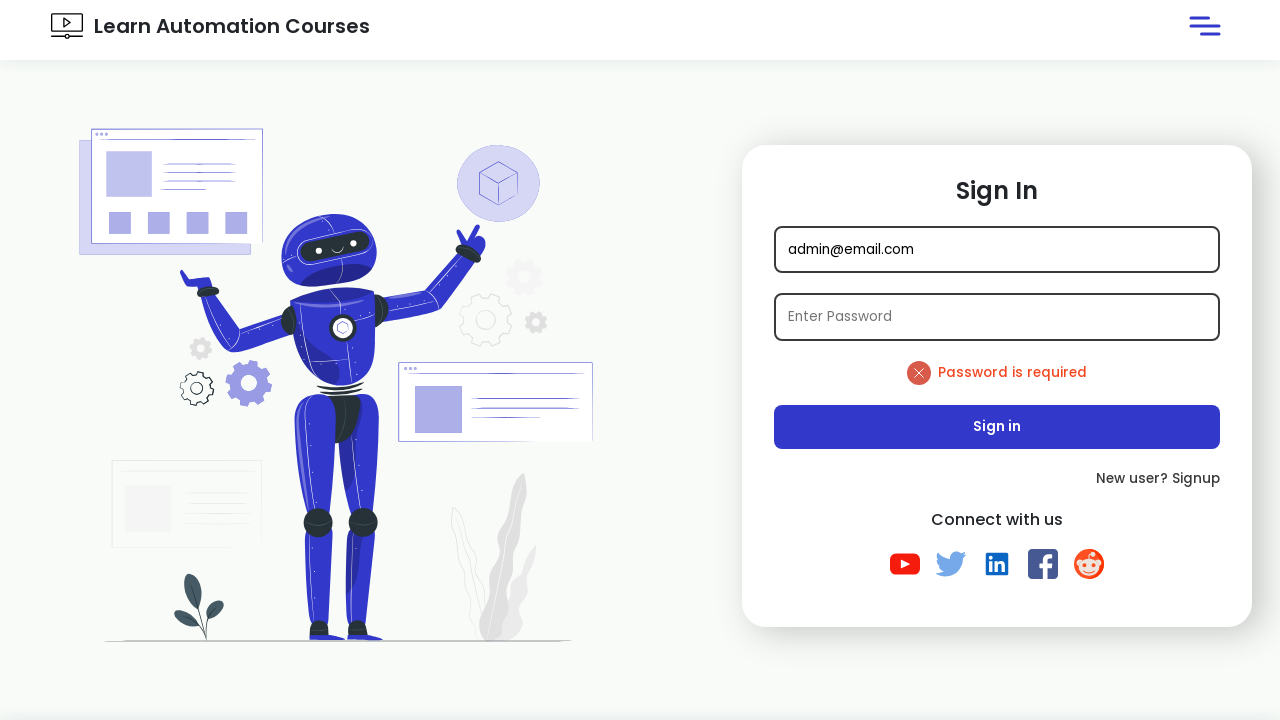

Retrieved error message text content
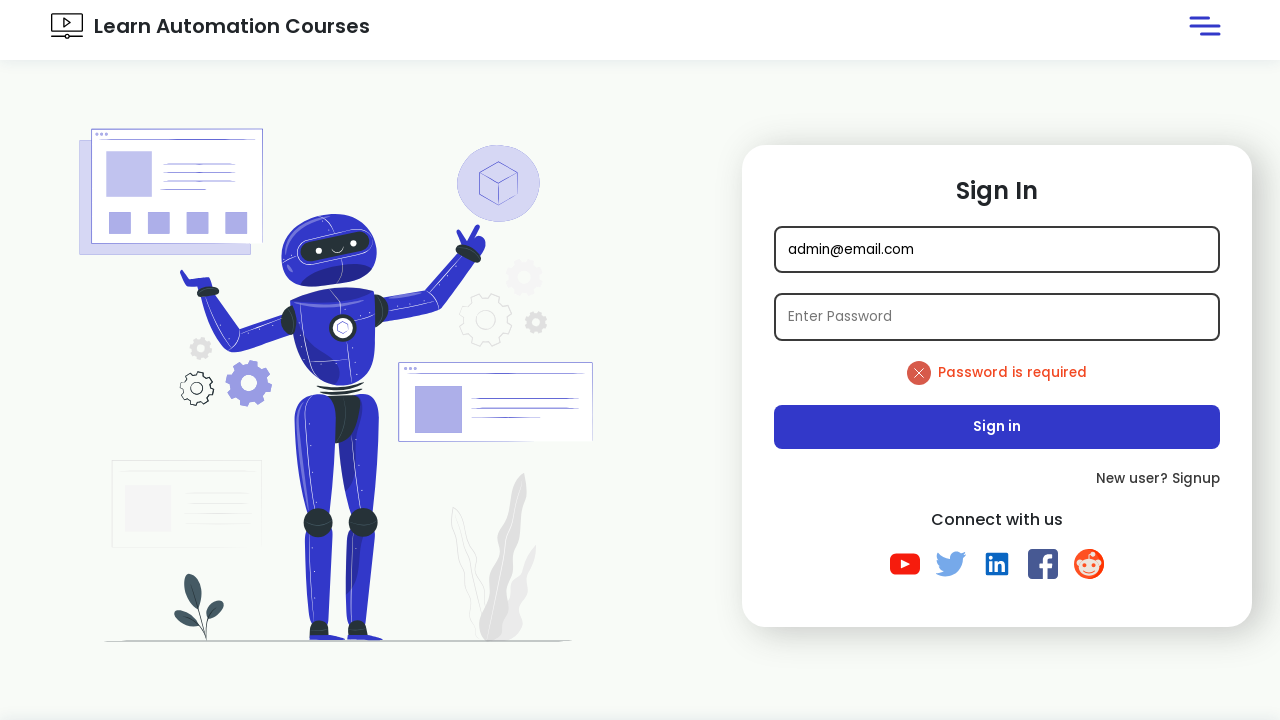

Verified 'Password is required' error message is displayed
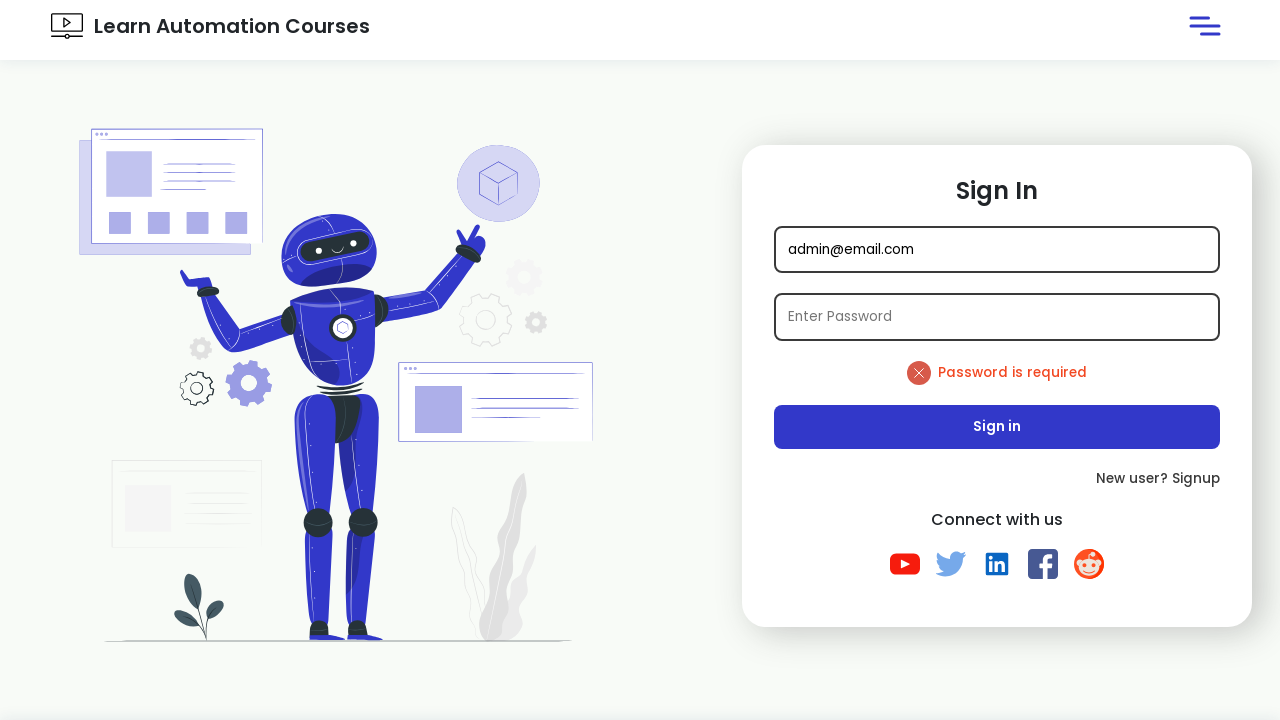

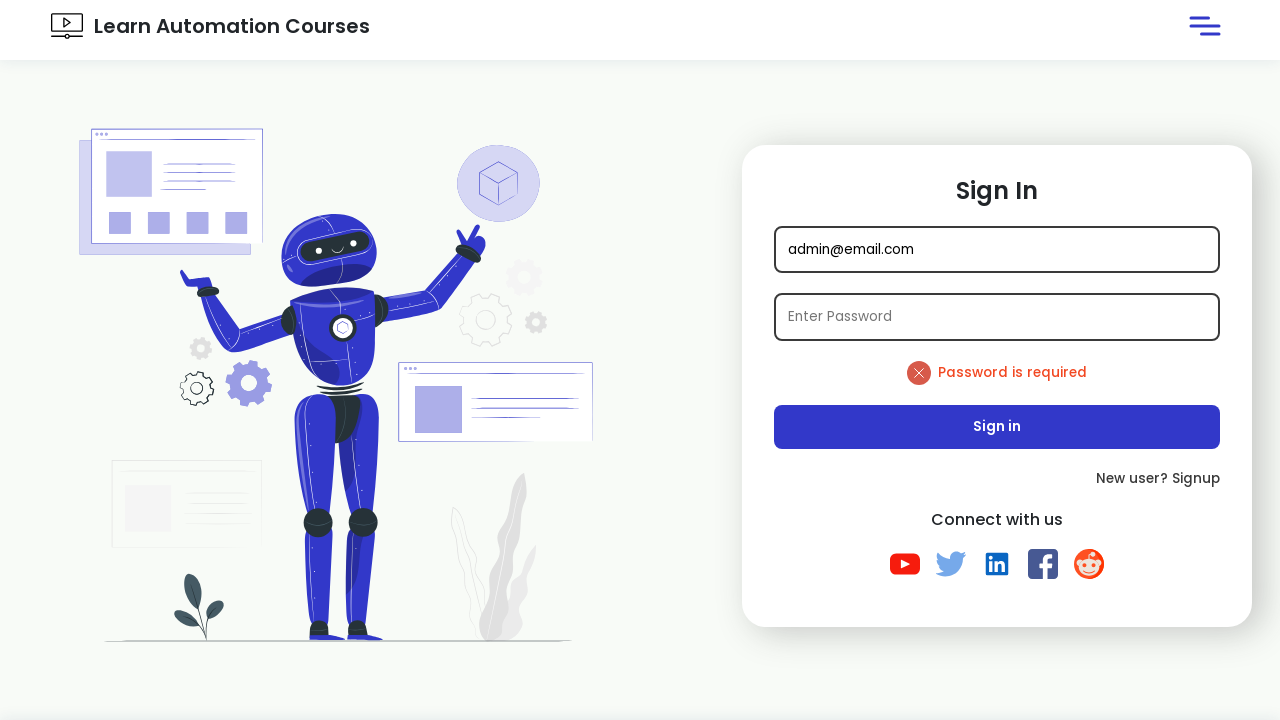